Tests dismissing a modal dialog by clicking the close button in the modal footer on the entry_ad page

Starting URL: http://the-internet.herokuapp.com/entry_ad

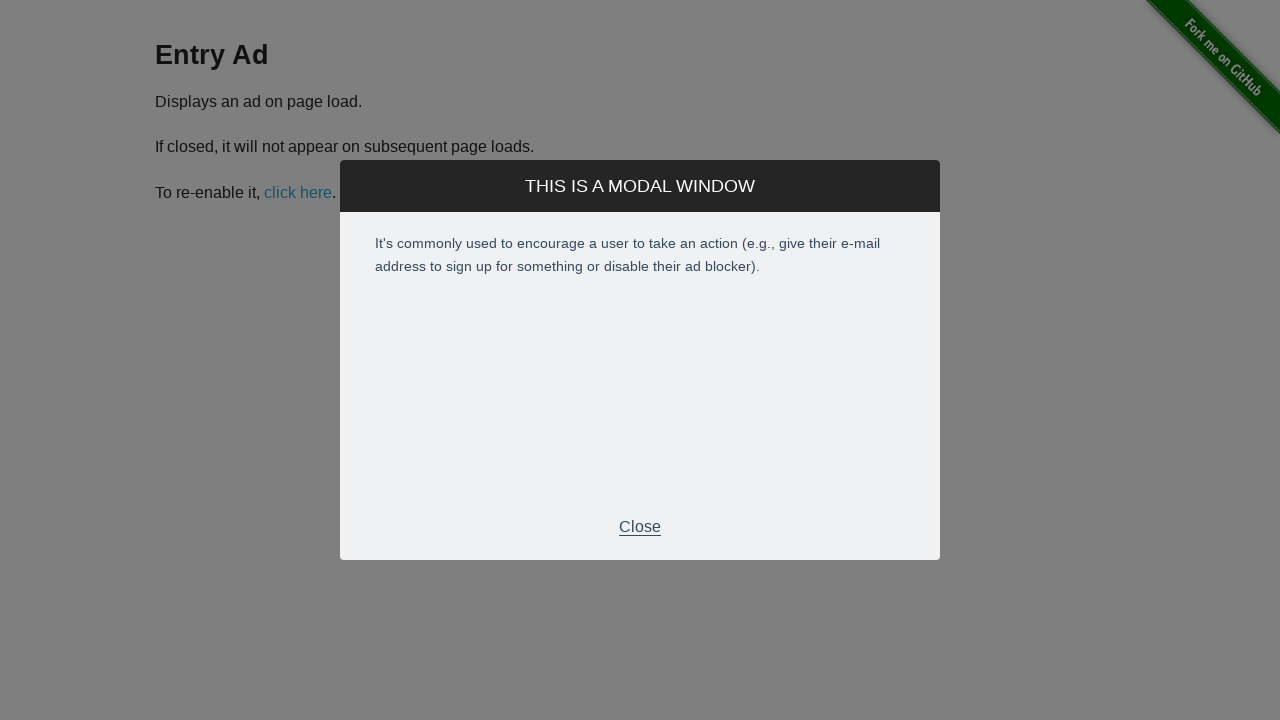

Modal dialog appeared with footer close button
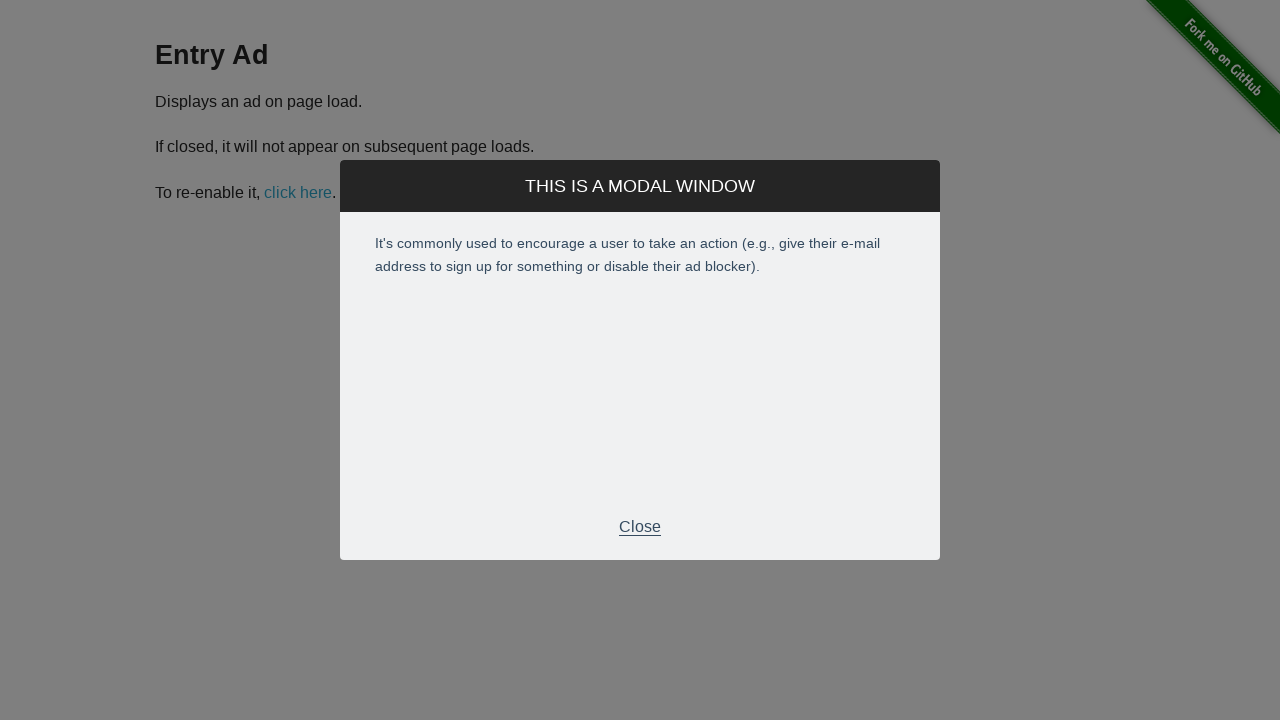

Clicked close button in modal footer to dismiss the modal at (640, 527) on div.modal-footer p
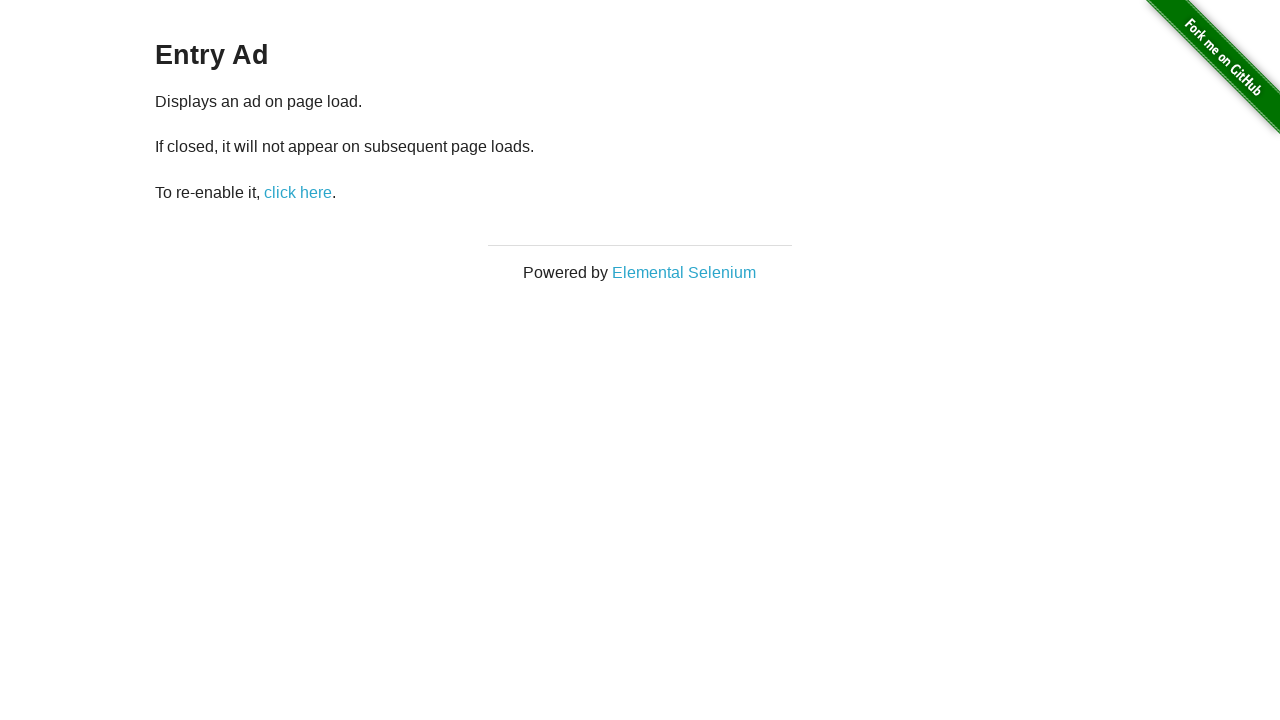

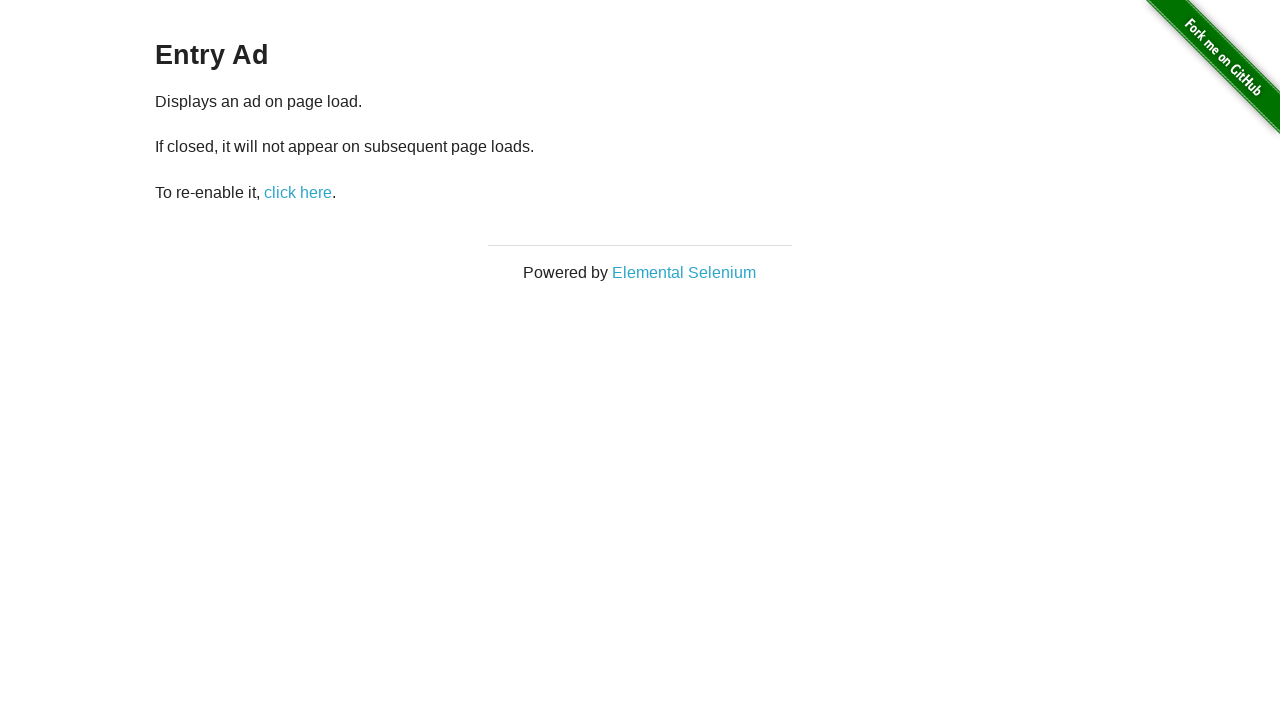